Tests un-marking todo items as complete by unchecking their checkboxes.

Starting URL: https://demo.playwright.dev/todomvc

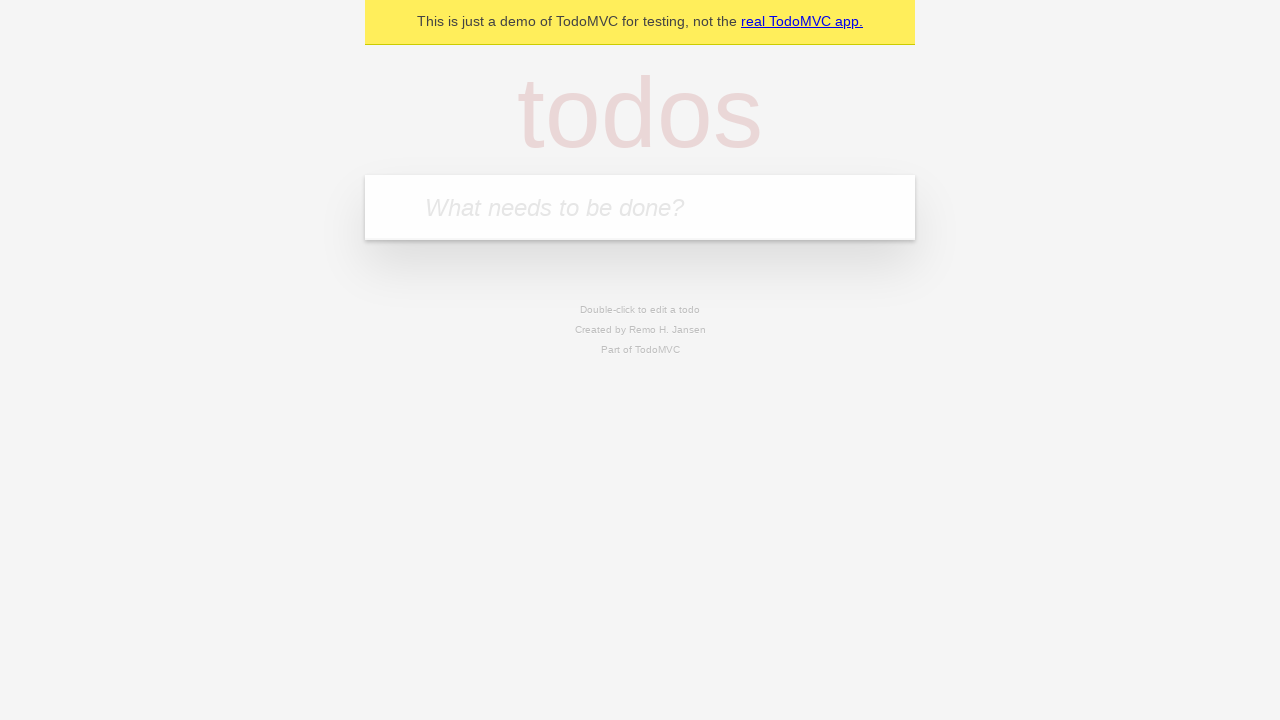

Filled todo input with 'buy some cheese' on internal:attr=[placeholder="What needs to be done?"i]
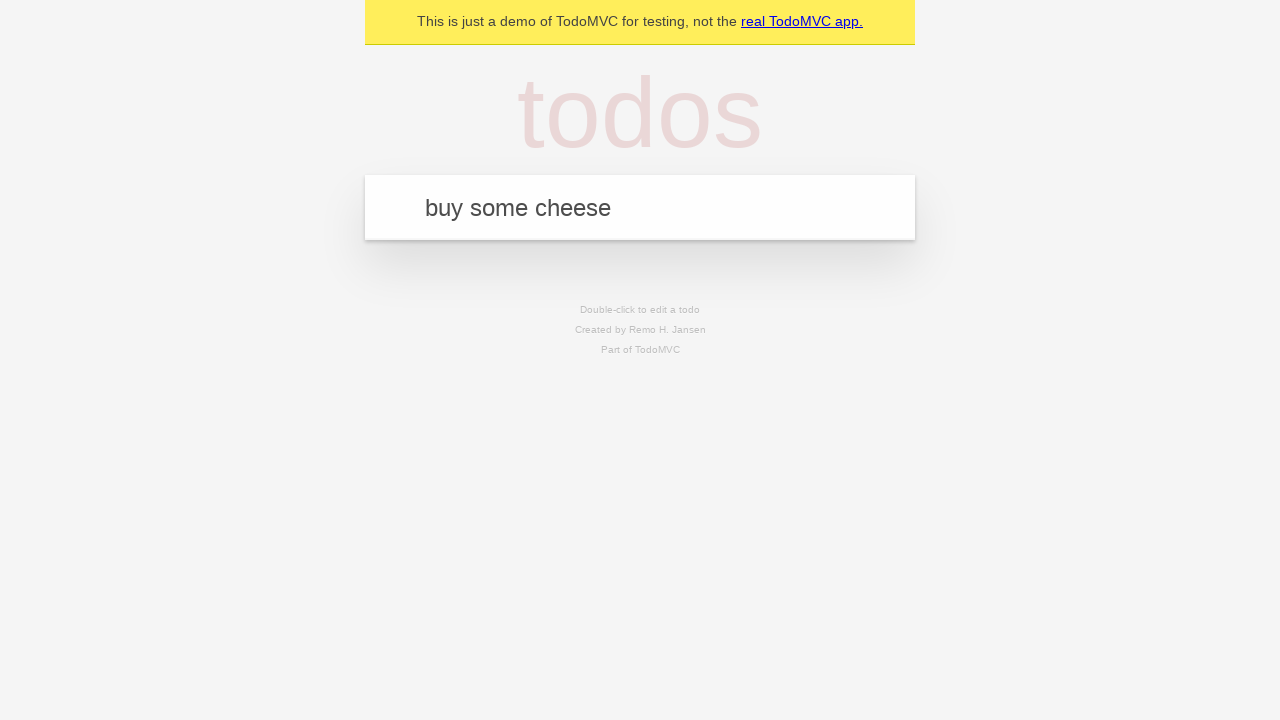

Pressed Enter to create todo item 'buy some cheese' on internal:attr=[placeholder="What needs to be done?"i]
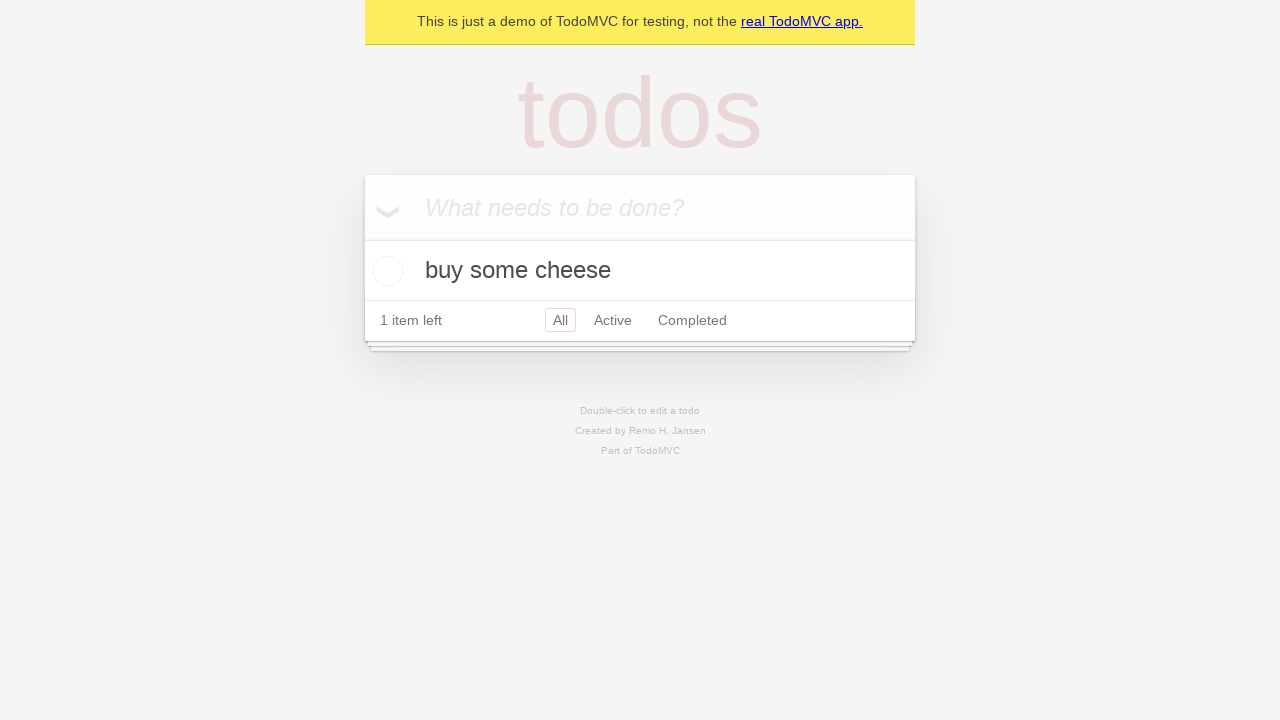

Filled todo input with 'feed the cat' on internal:attr=[placeholder="What needs to be done?"i]
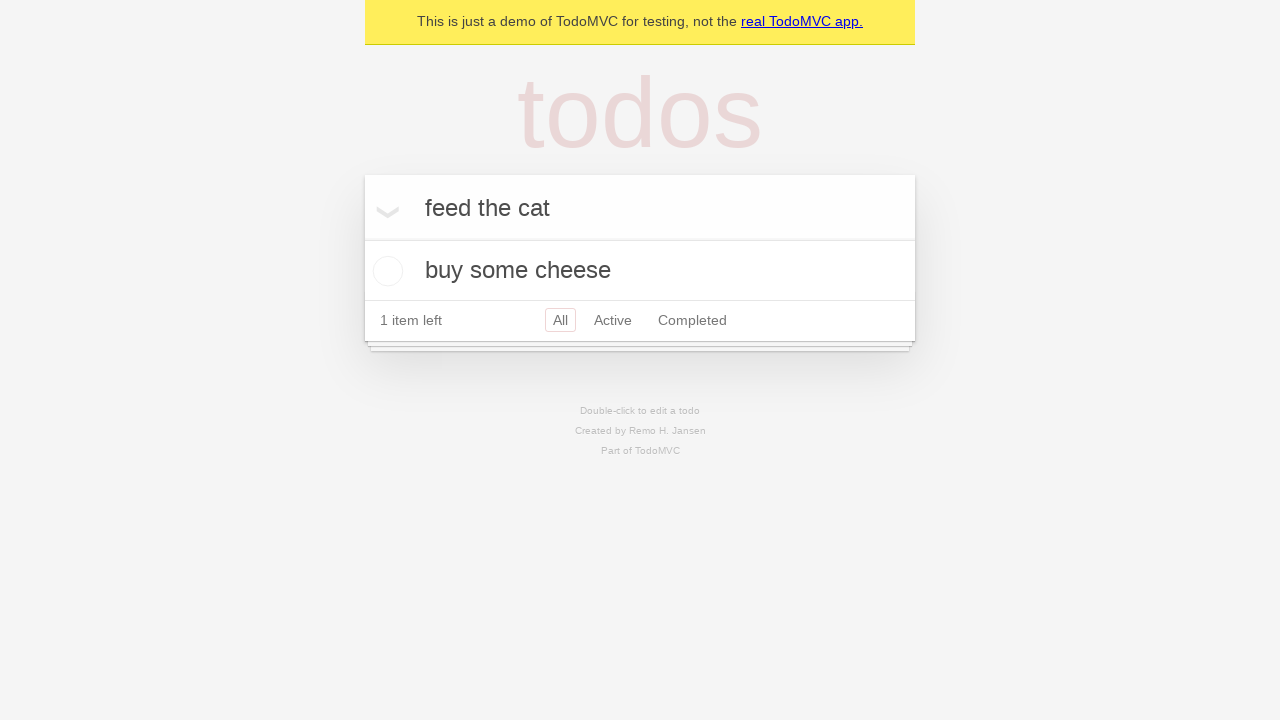

Pressed Enter to create todo item 'feed the cat' on internal:attr=[placeholder="What needs to be done?"i]
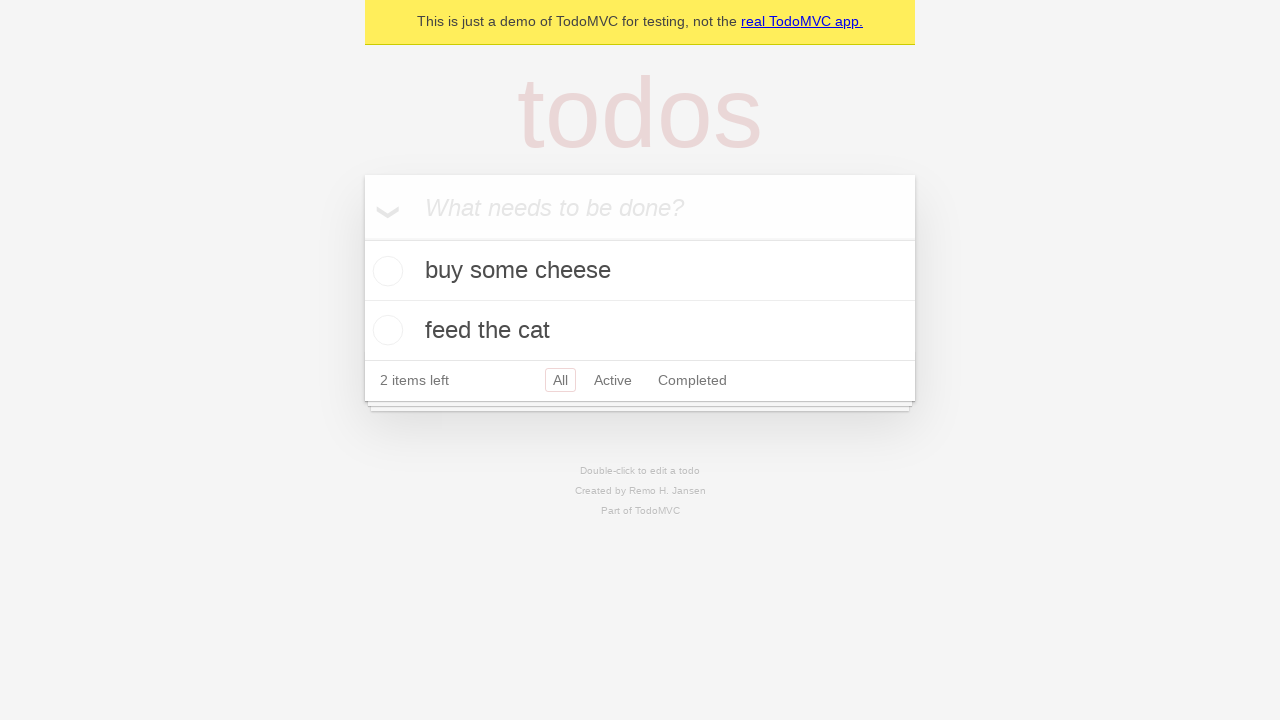

Located first todo item
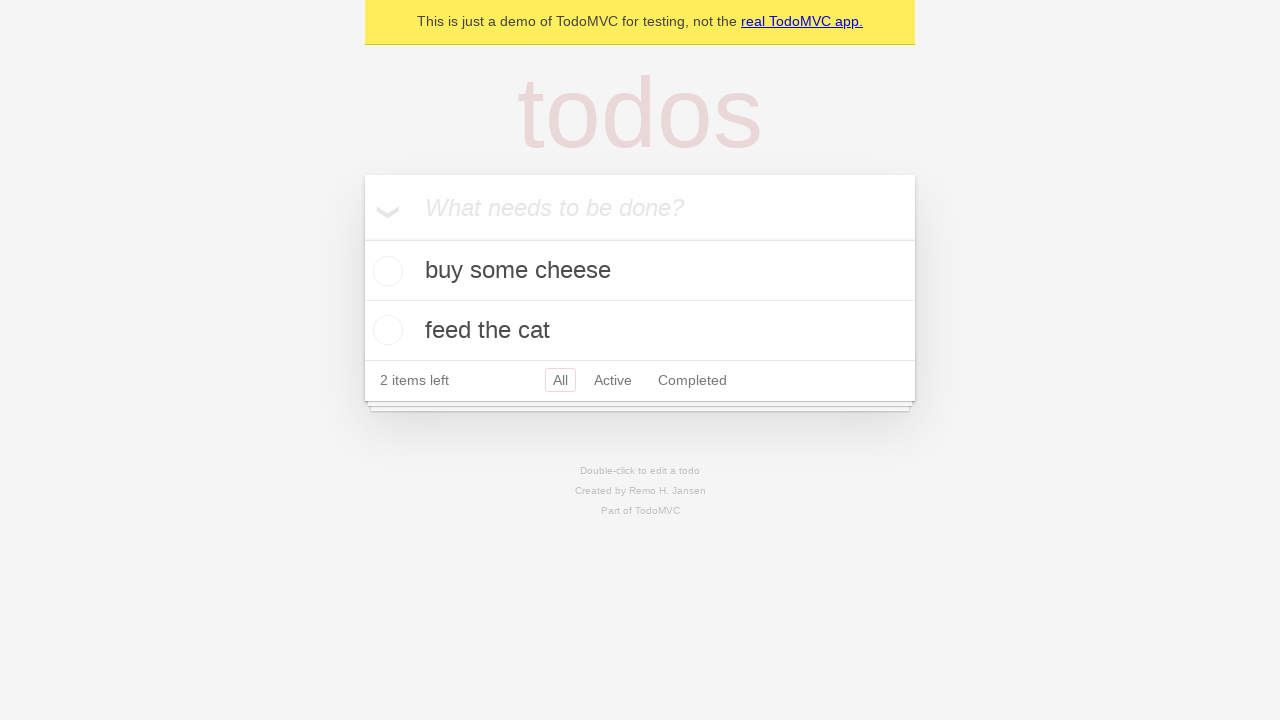

Located checkbox for first todo item
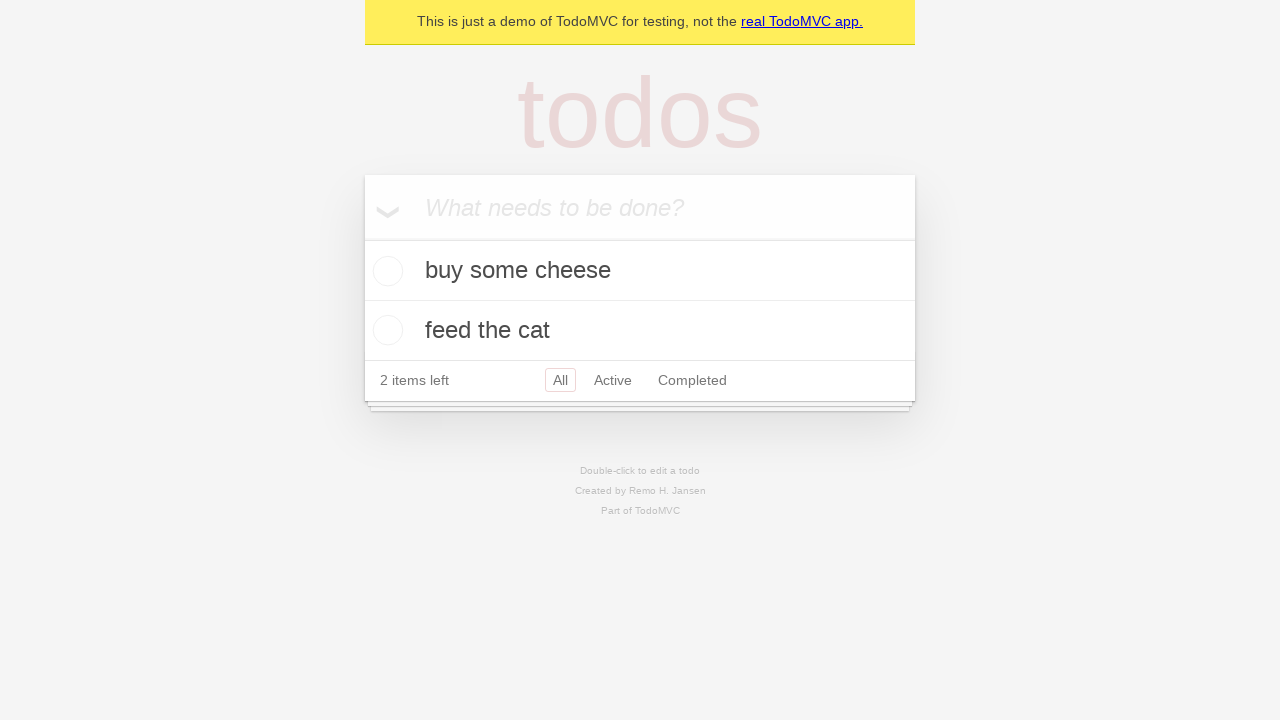

Checked the first todo item as complete at (385, 271) on internal:testid=[data-testid="todo-item"s] >> nth=0 >> internal:role=checkbox
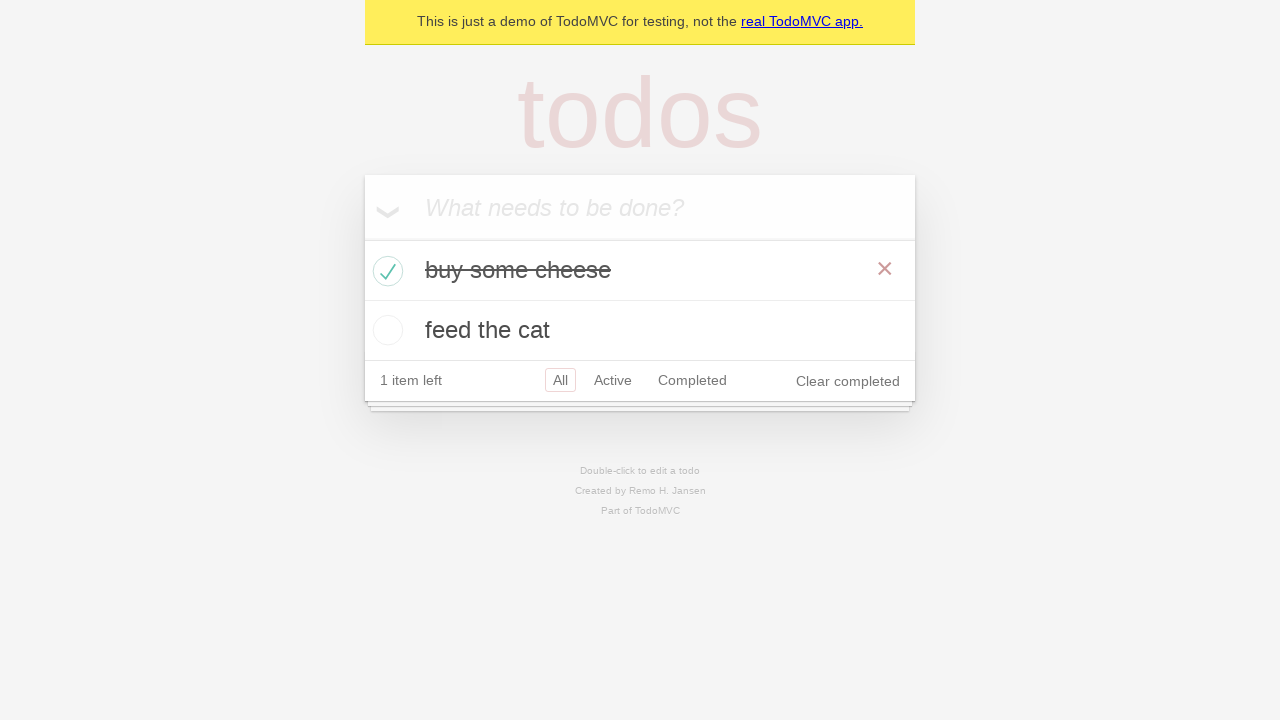

Unchecked the first todo item to mark as incomplete at (385, 271) on internal:testid=[data-testid="todo-item"s] >> nth=0 >> internal:role=checkbox
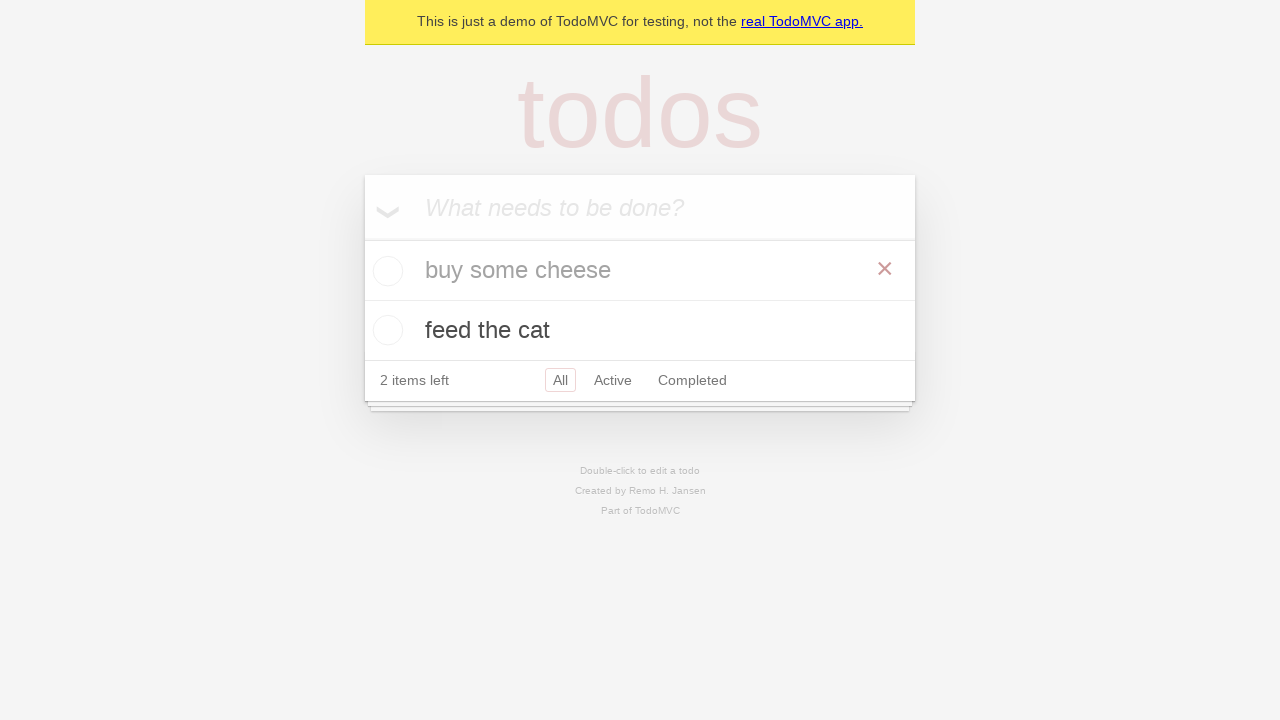

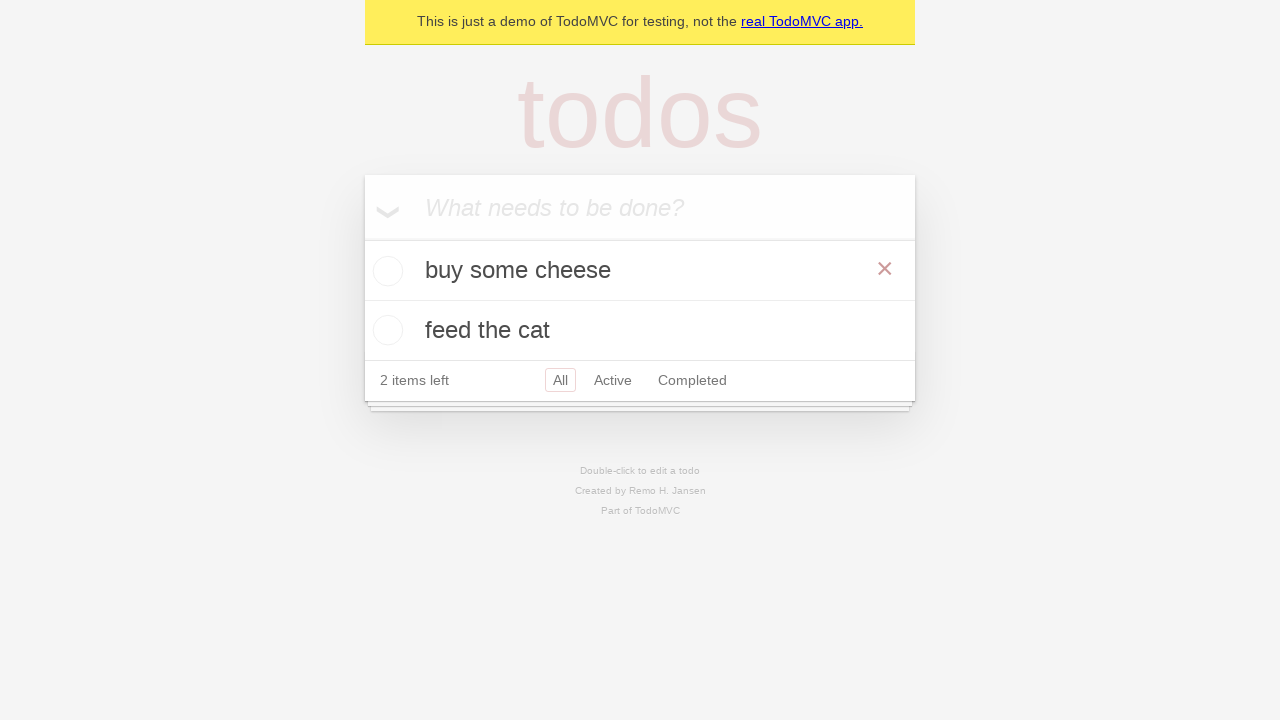